Navigates to Ascension Healthcare homepage, finds and clicks the Price Transparency link, then verifies the Price Transparency page loads.

Starting URL: https://healthcare.ascension.org/

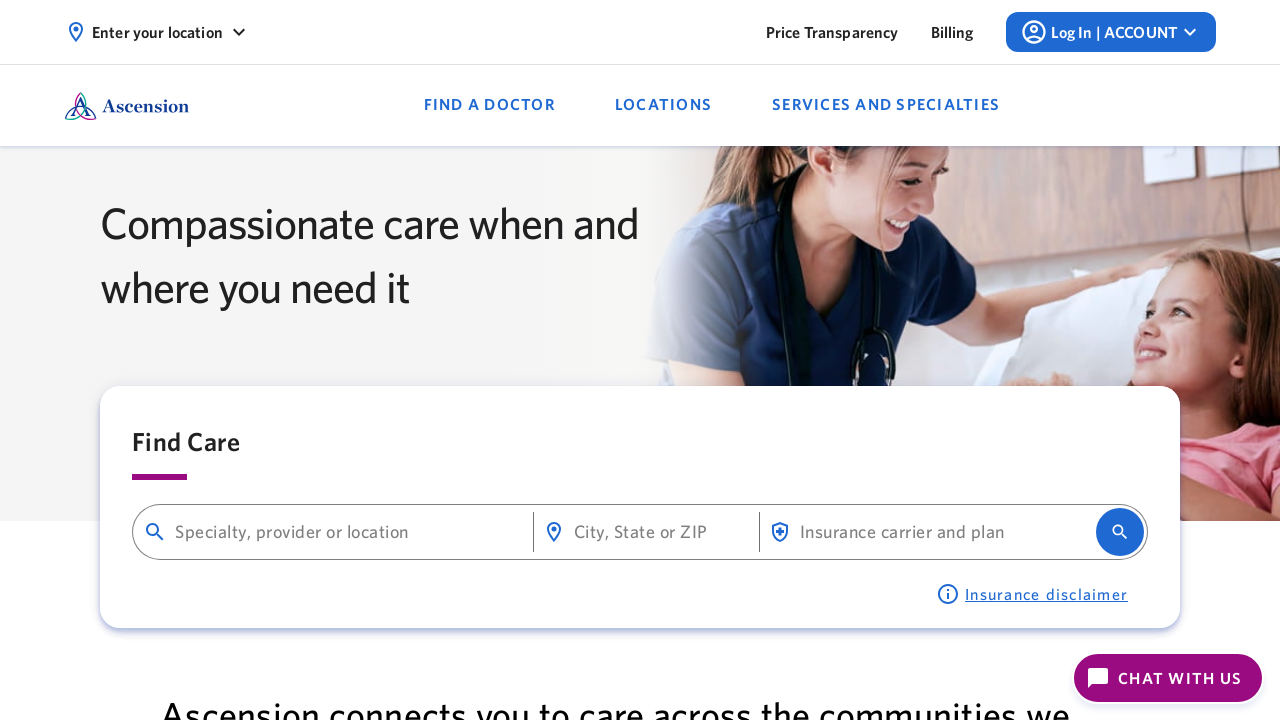

Waited for Ascension Healthcare homepage to load
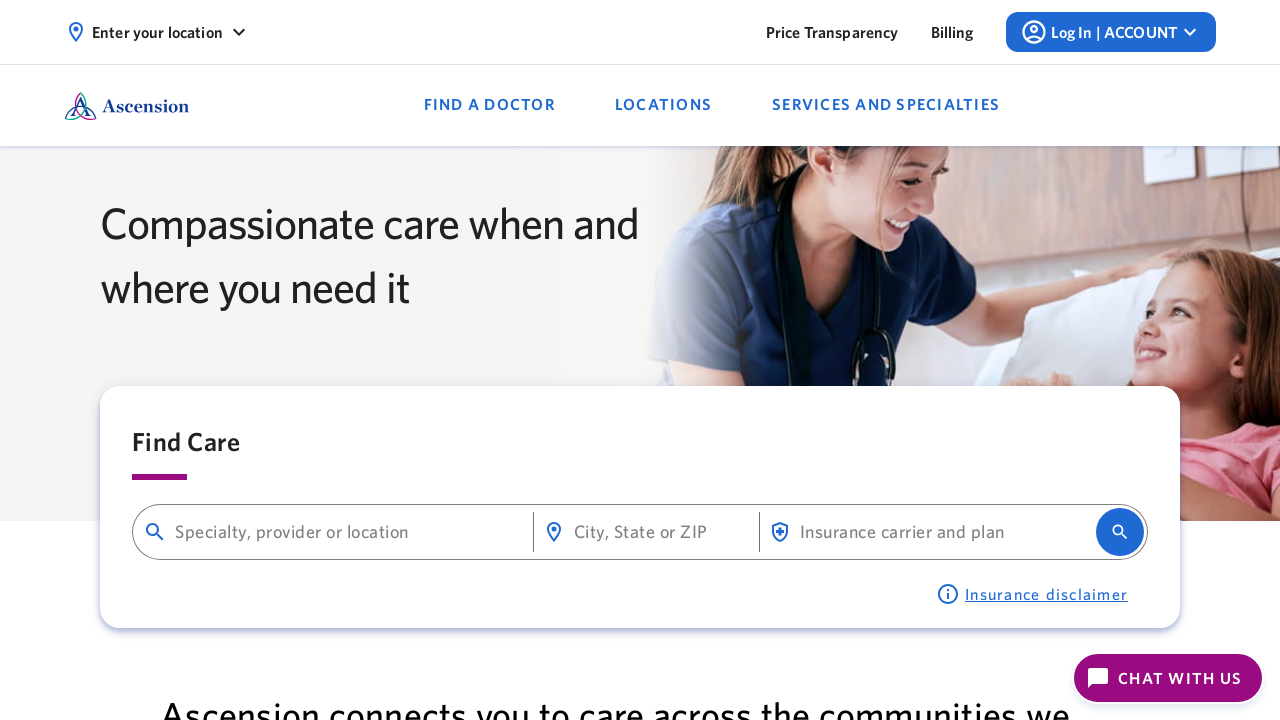

Clicked Price Transparency link at (832, 32) on text=Price Transparency
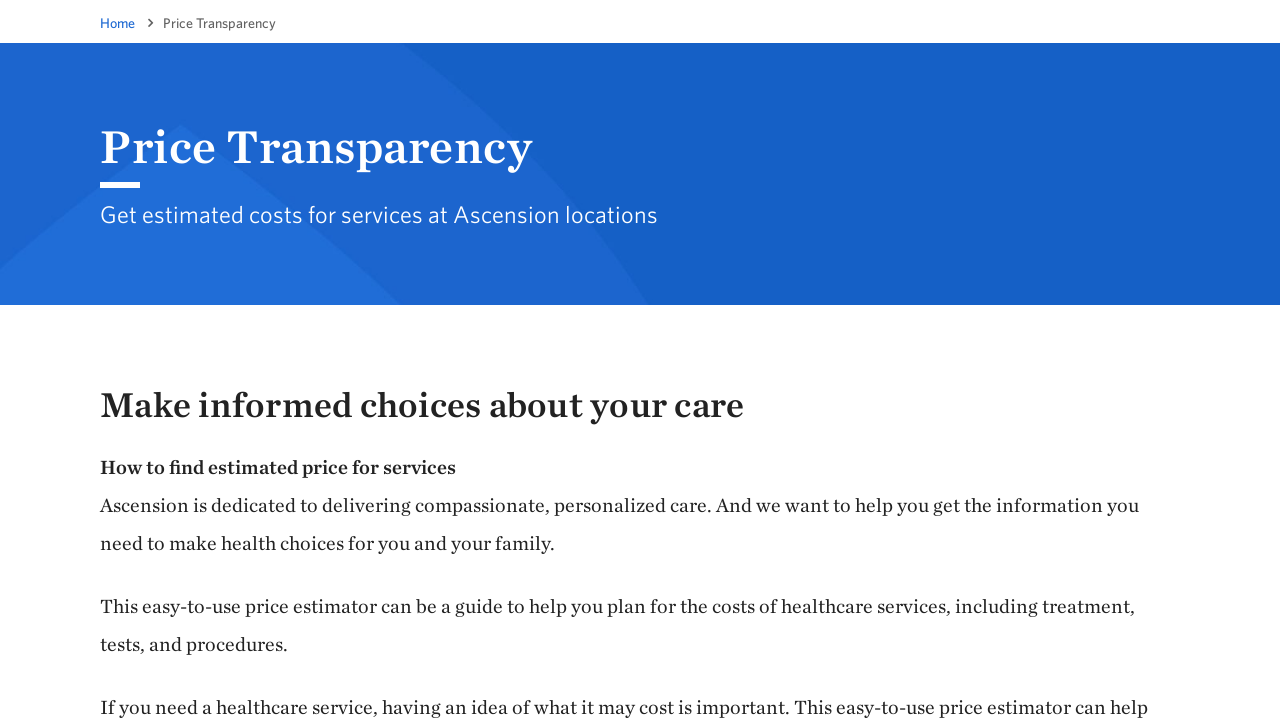

Waited for Price Transparency page to load
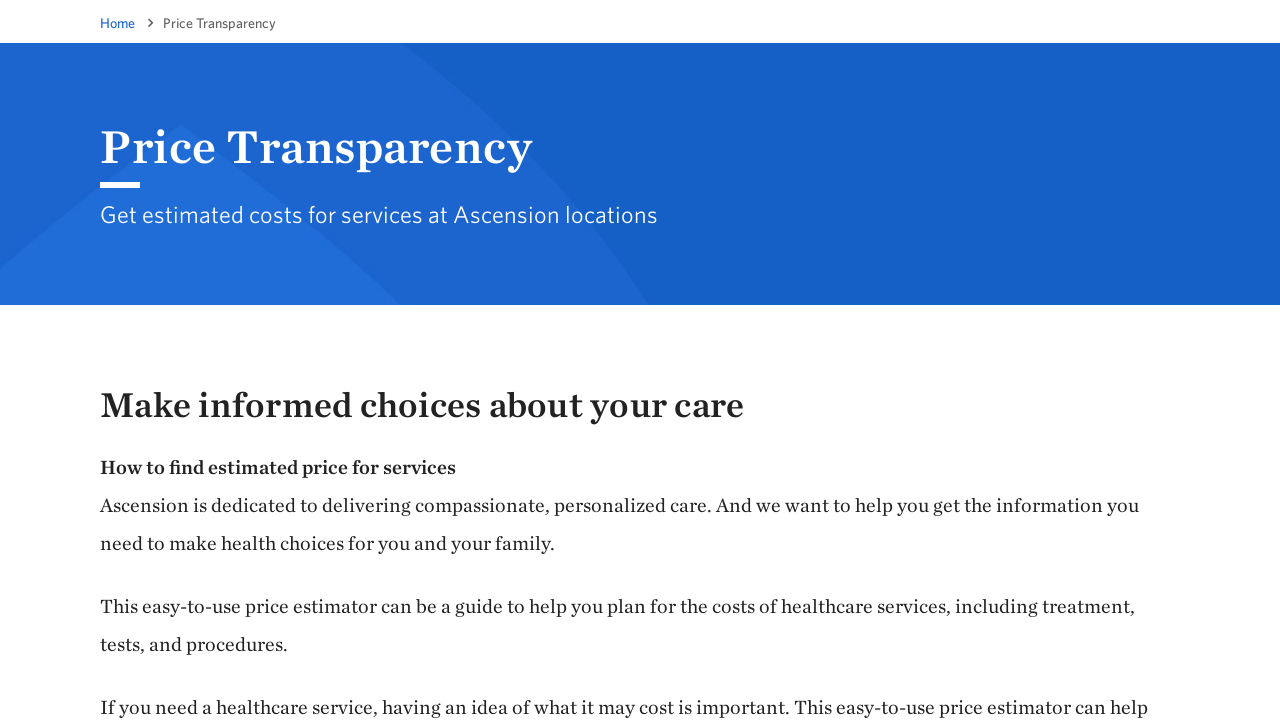

Verified Price Transparency page title matches expected value
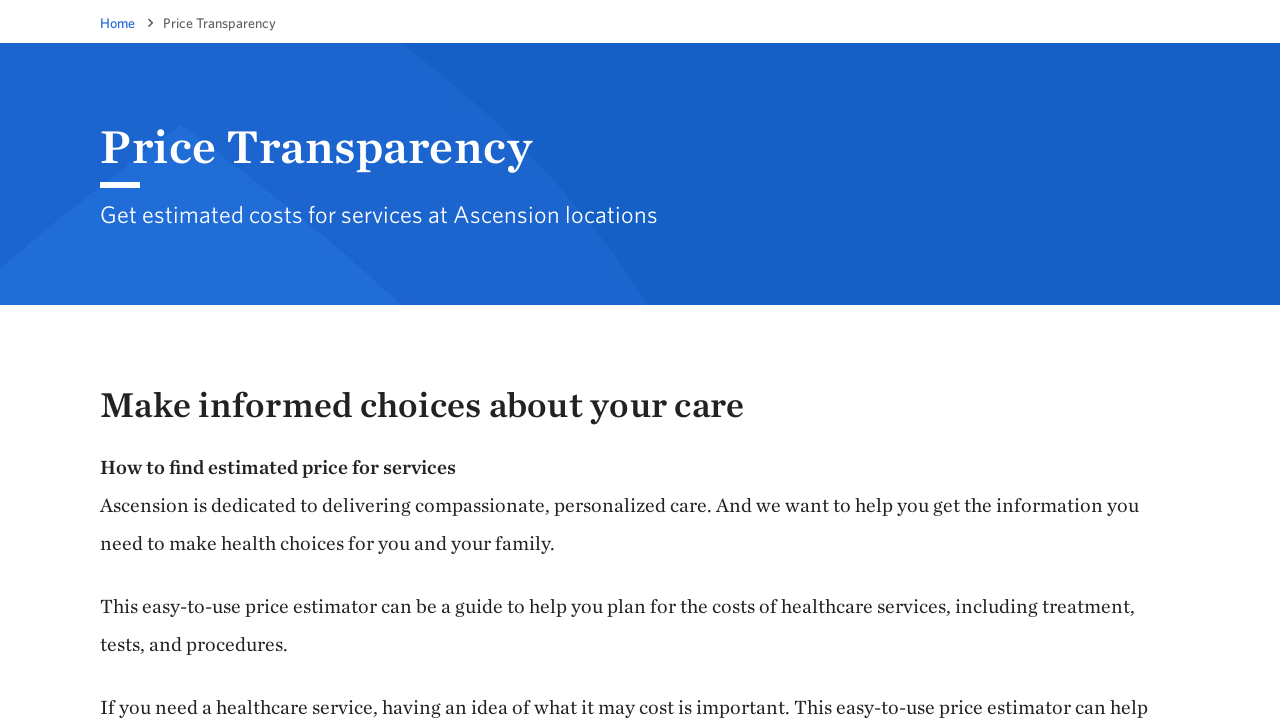

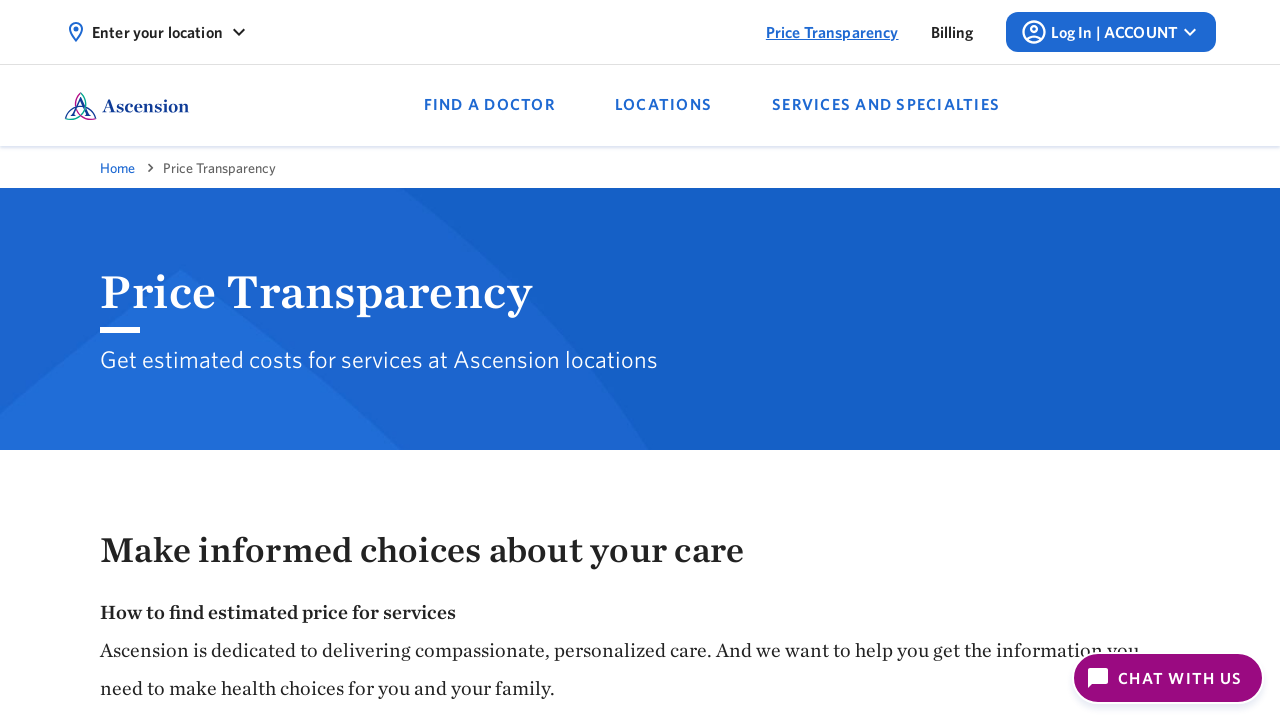